Tests dynamic page controls by clicking a button and verifying that an element appears with the expected text

Starting URL: http://the-internet.herokuapp.com/dynamic_controls

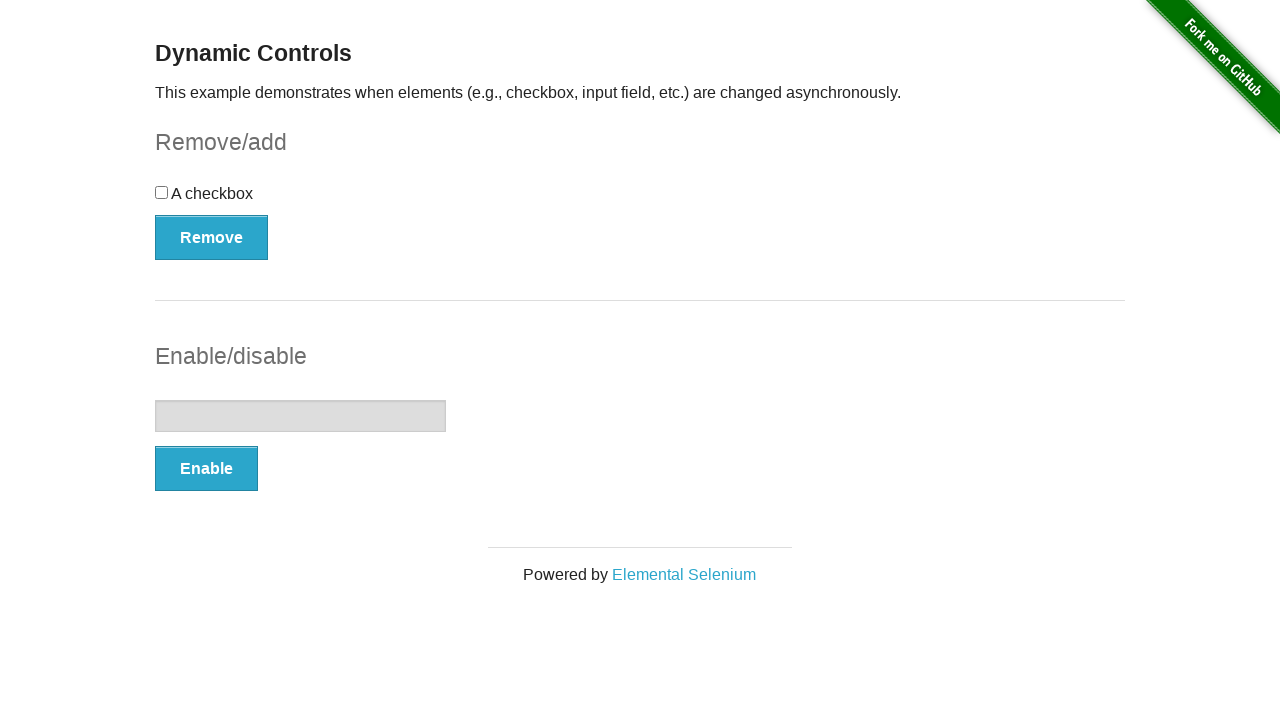

Clicked the first button on the page at (212, 237) on button
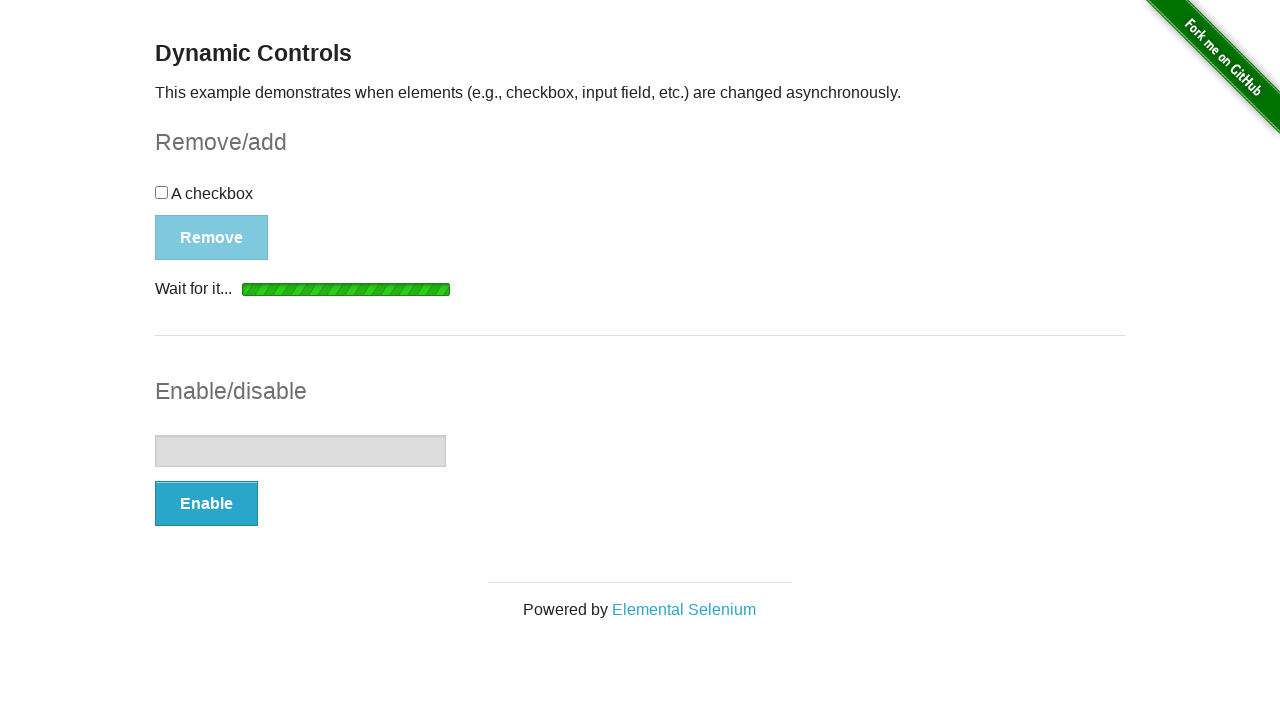

Message element appeared and became visible
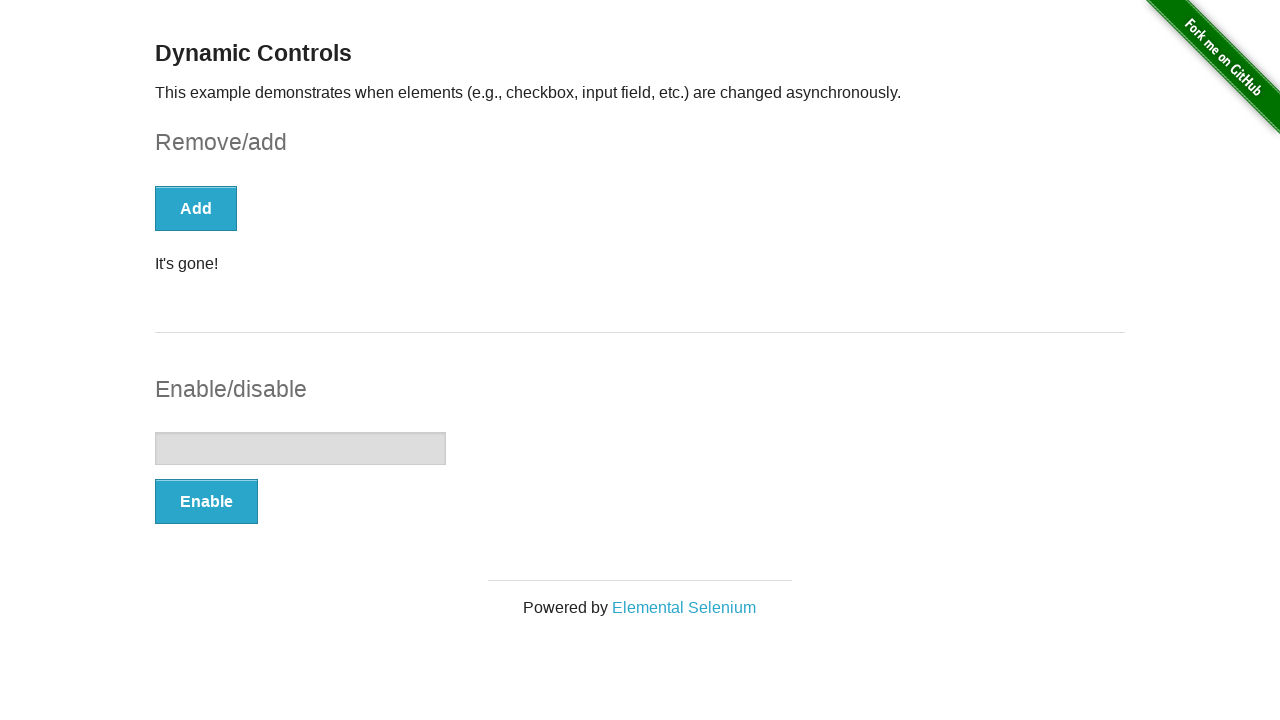

Located the message element
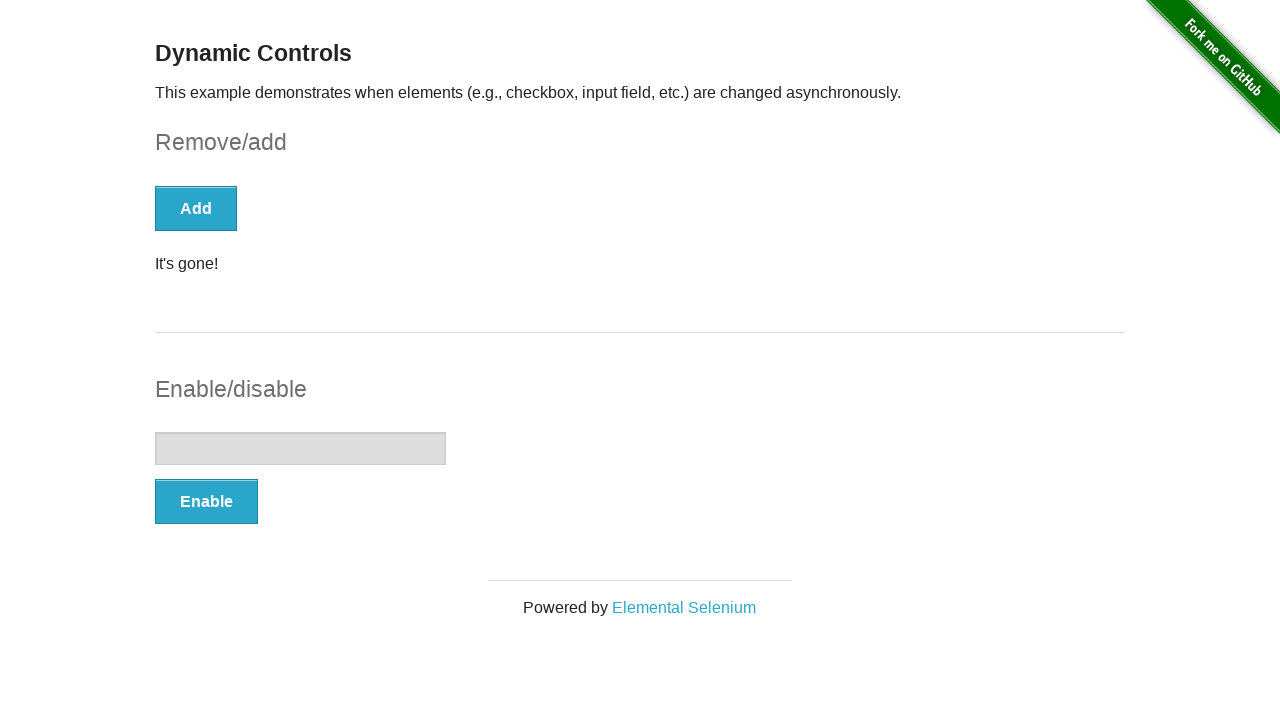

Verified that the message element is visible
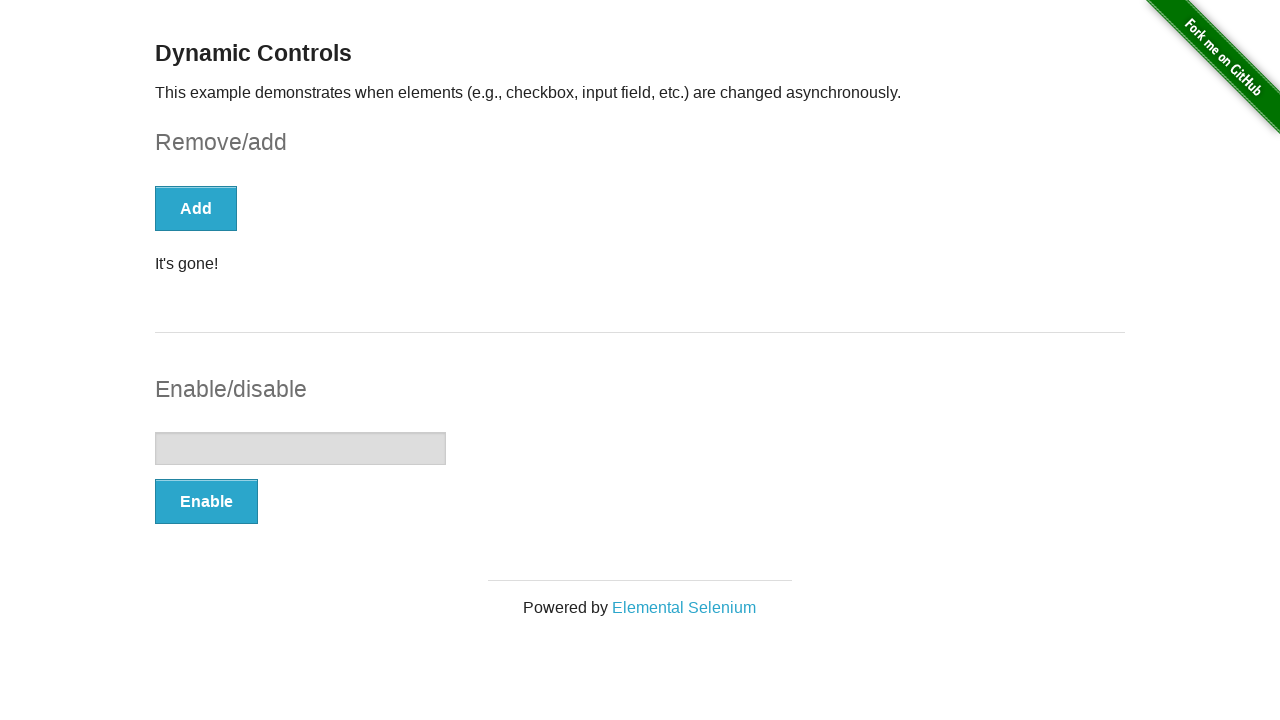

Verified that the message text equals "It's gone!"
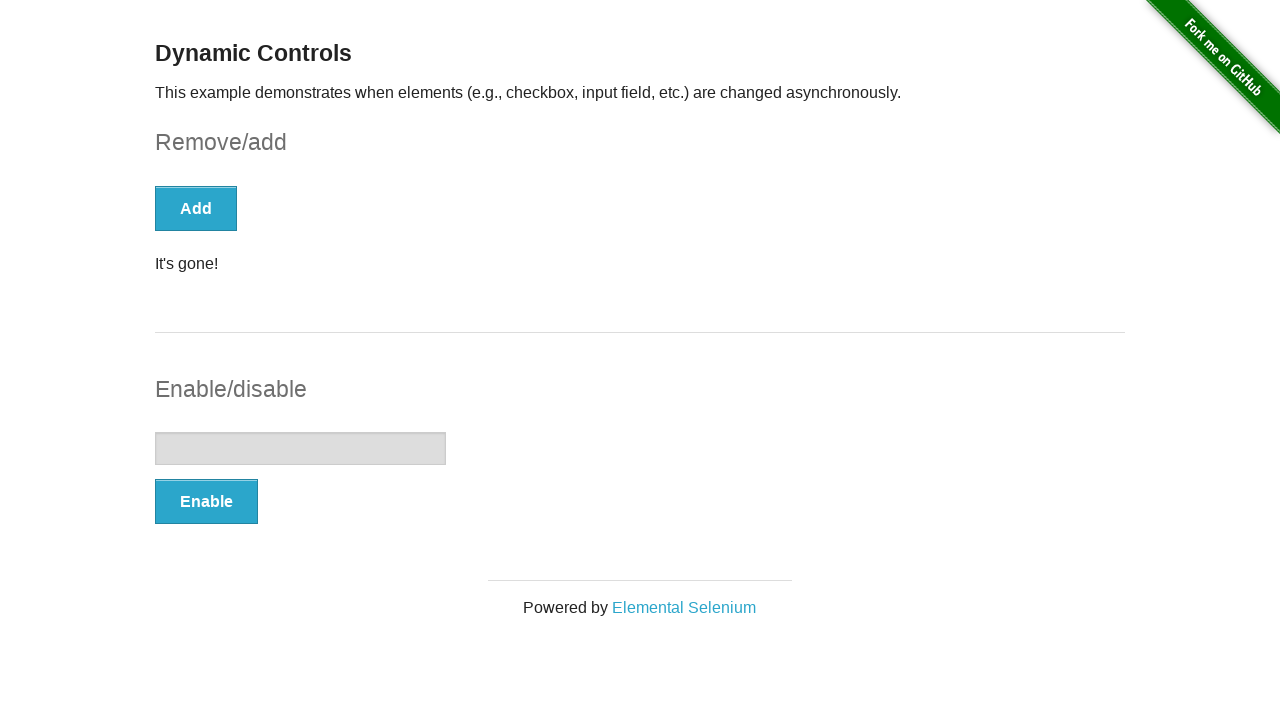

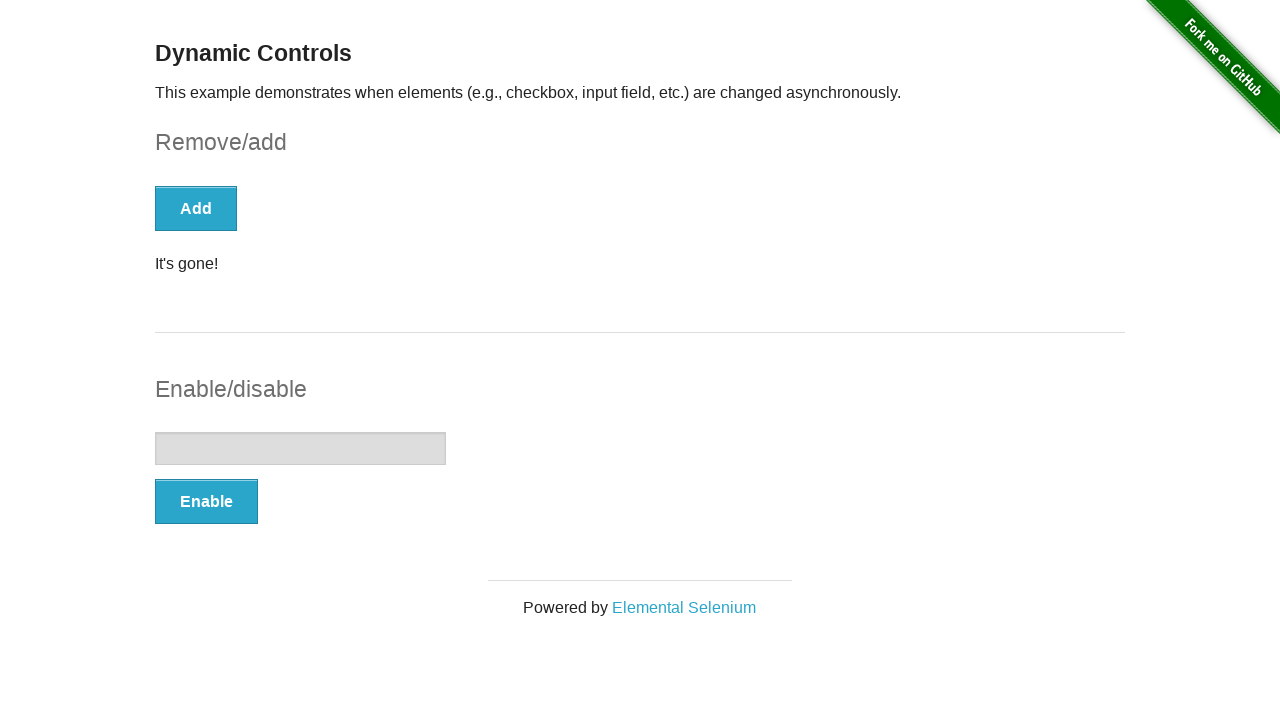